Navigates to the OTUS online education platform homepage and verifies the page loads by checking the title

Starting URL: https://otus.ru

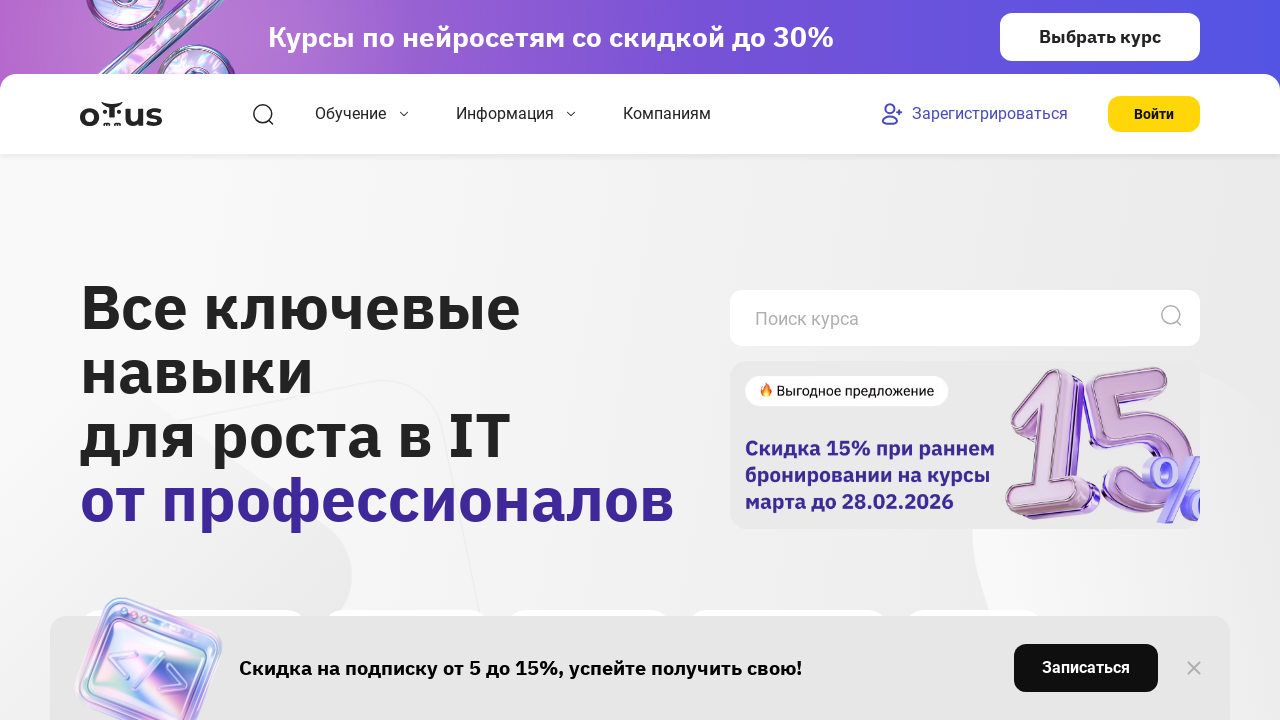

Navigated to OTUS online education platform homepage
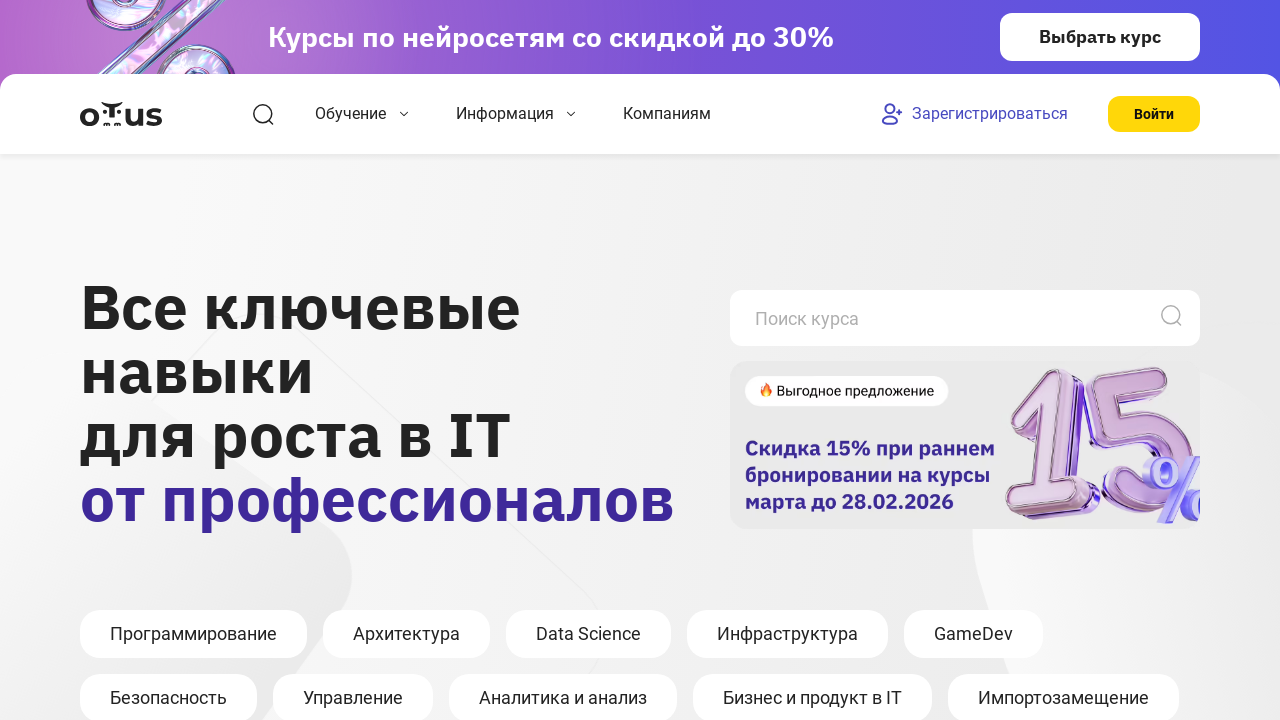

Page DOM content loaded completely
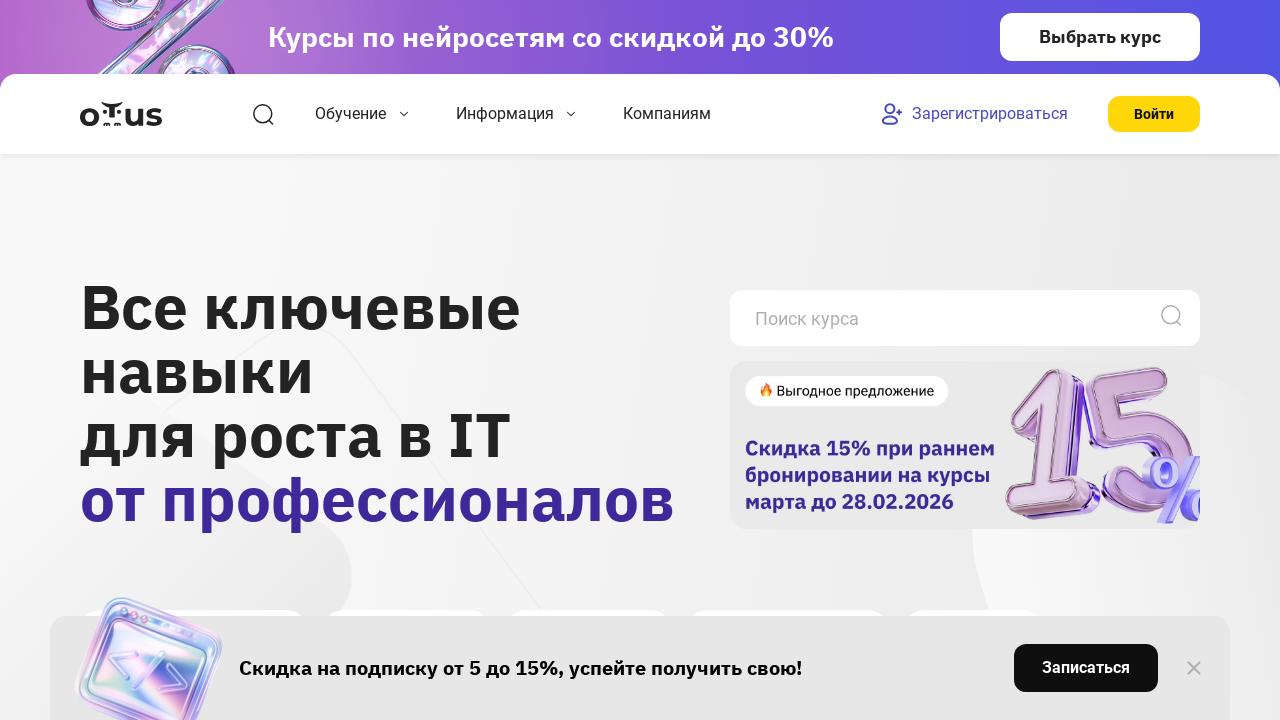

Retrieved page title: 'OTUS - Онлайн-образование'
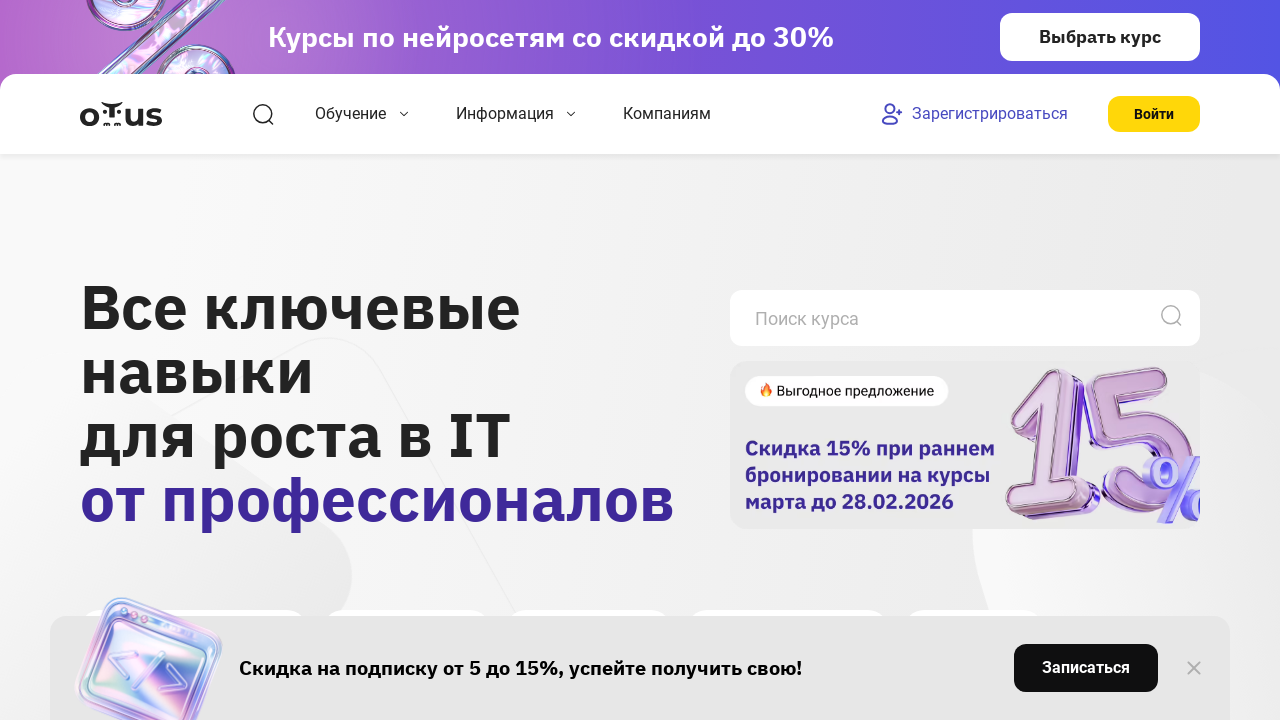

Verified page title is not empty
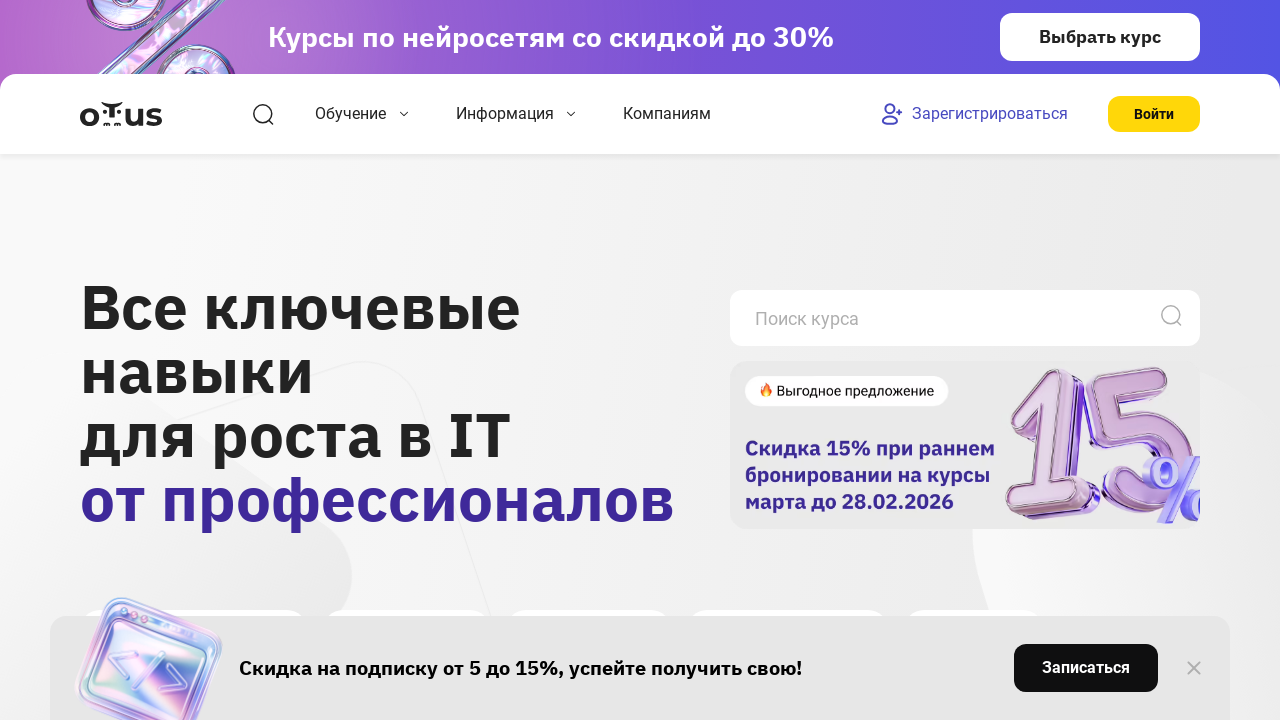

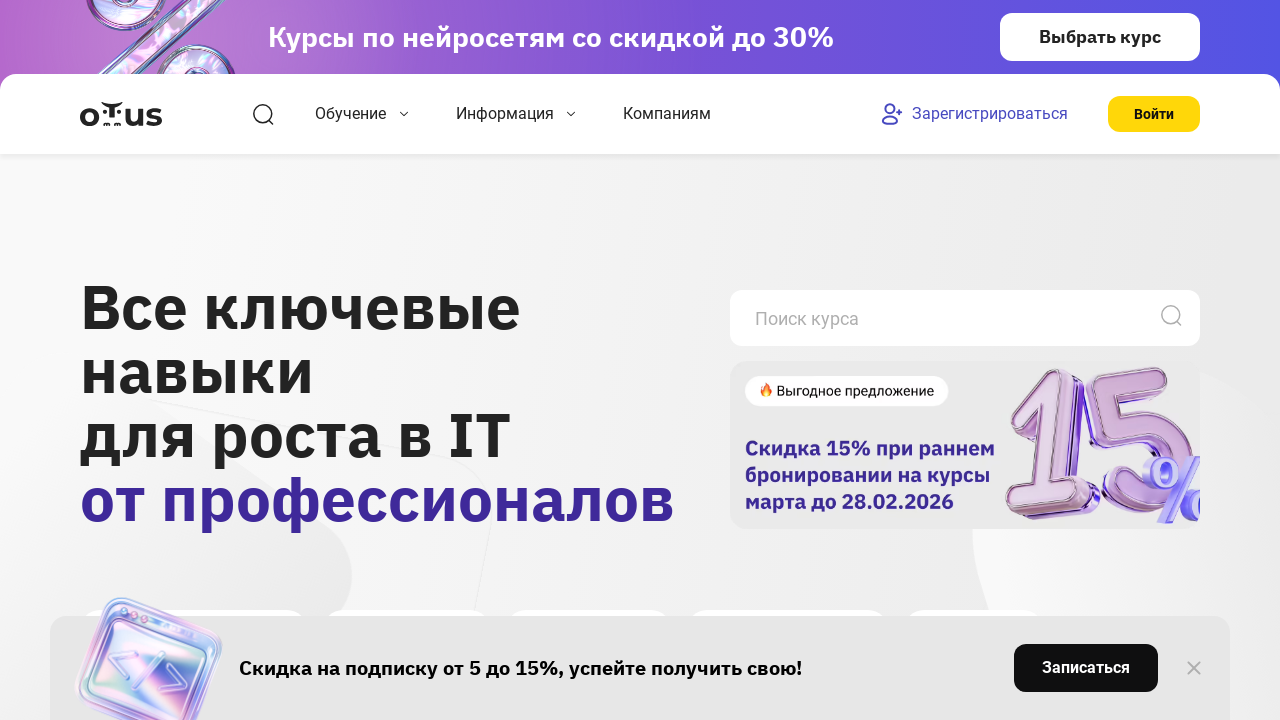